Navigates to the software page of zenjadeautomation.com website

Starting URL: https://zenjadeautomation.com/software/

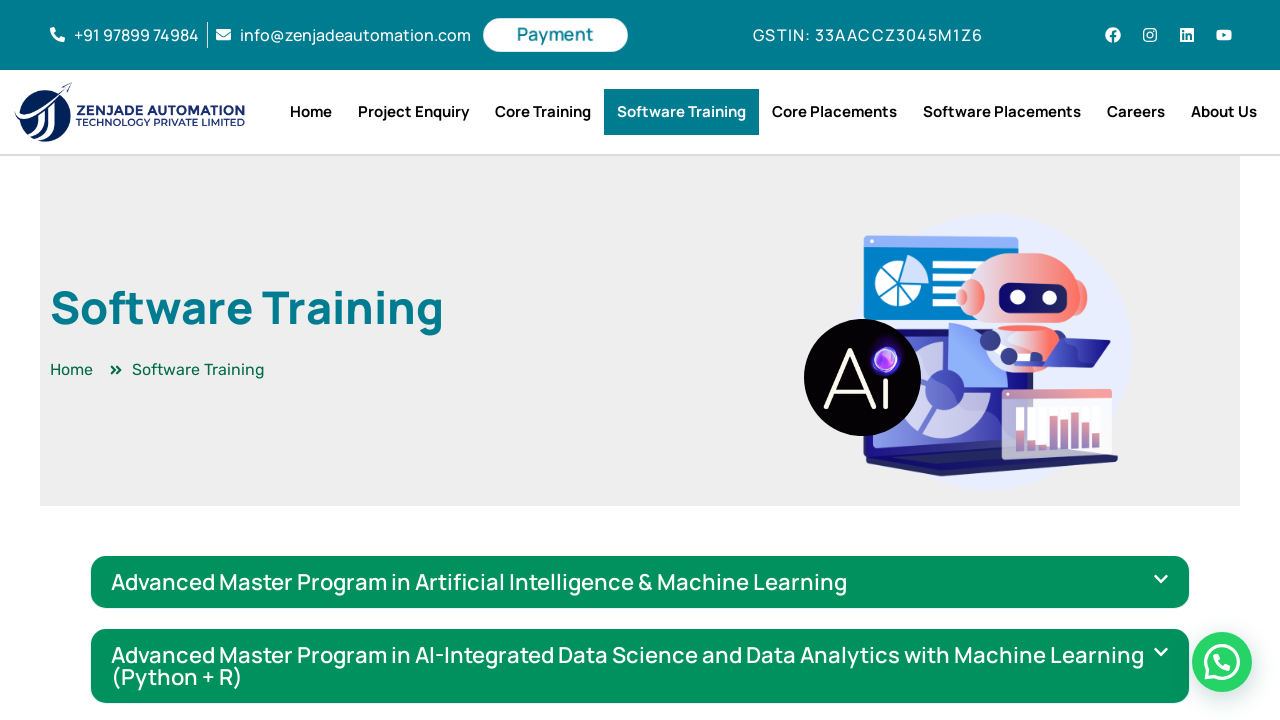

Waited for page to fully load (networkidle state)
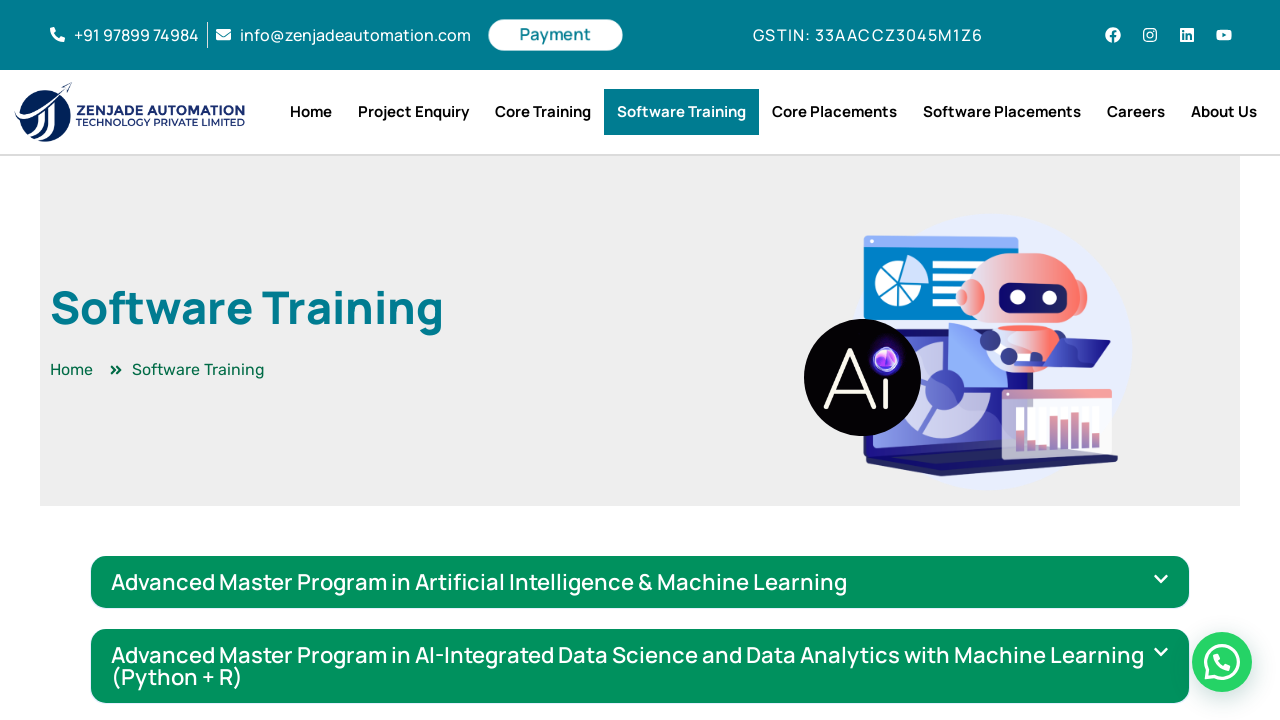

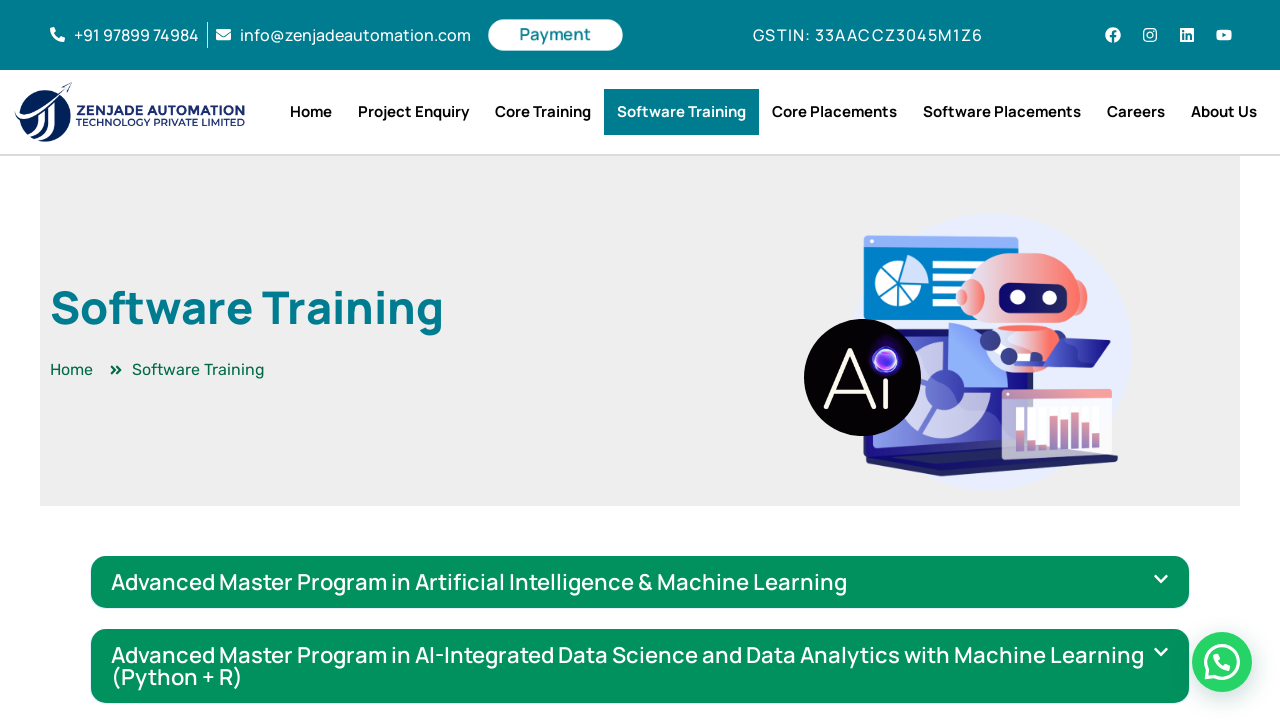